Tests alert handling functionality by triggering different alerts and accepting them

Starting URL: https://rahulshettyacademy.com/AutomationPractice/

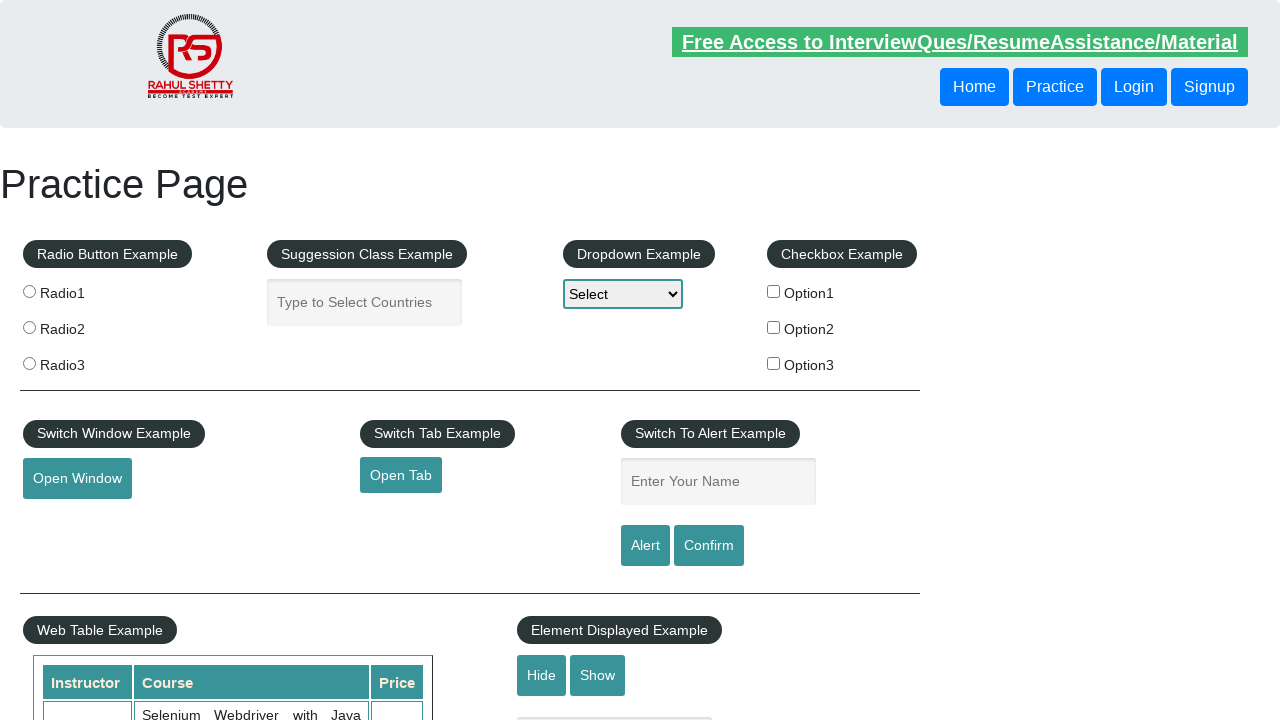

Clicked on name field at (718, 482) on #name
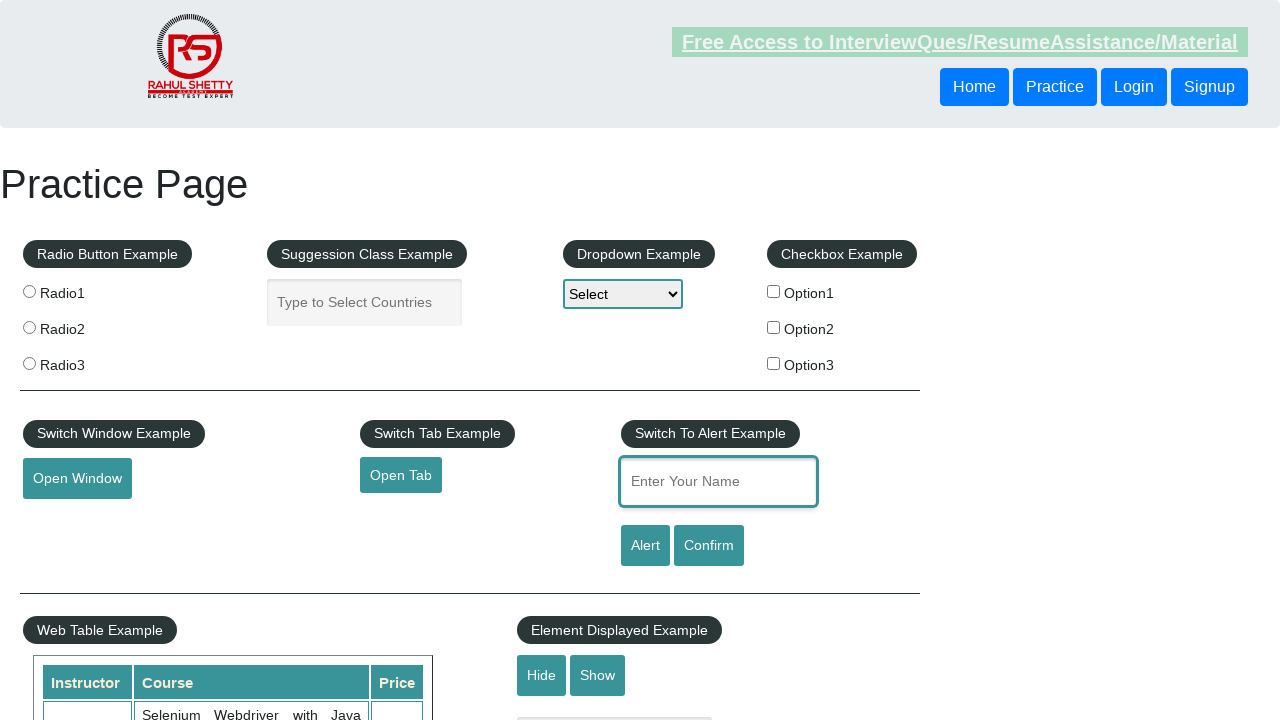

Filled name field with 'Ra' on #name
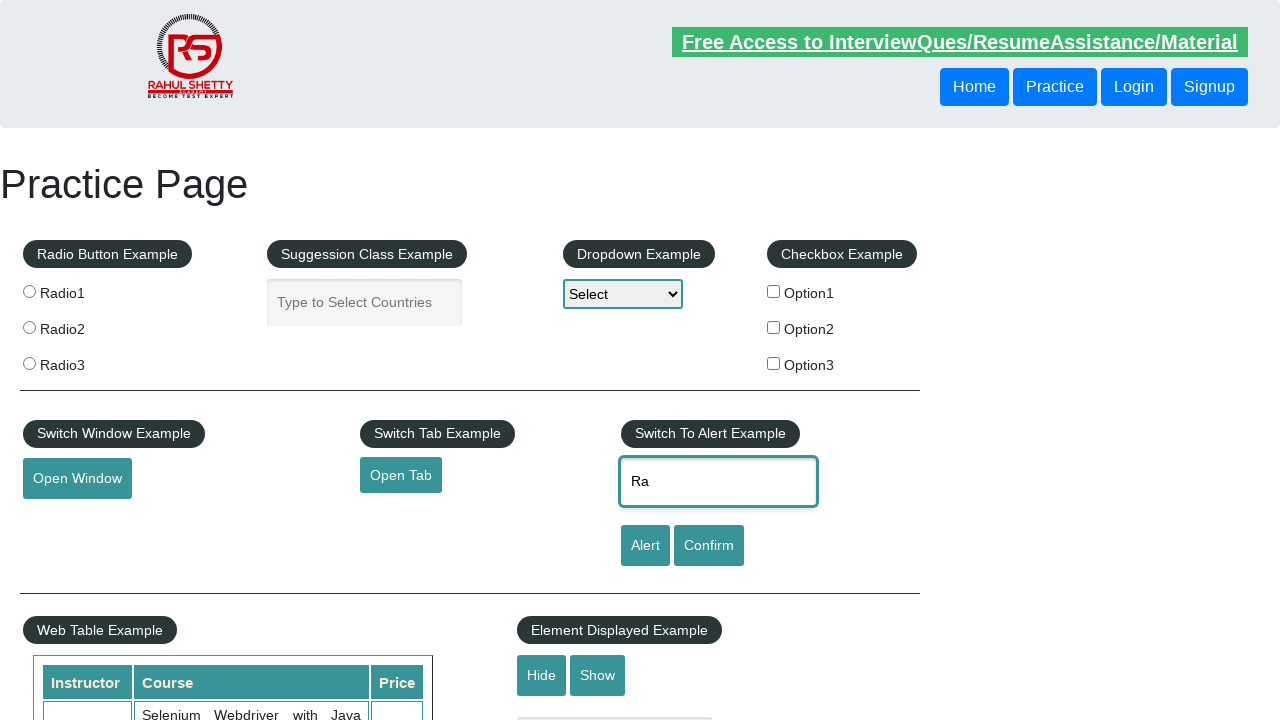

Clicked alert button to trigger first alert at (645, 546) on [id='alertbtn']
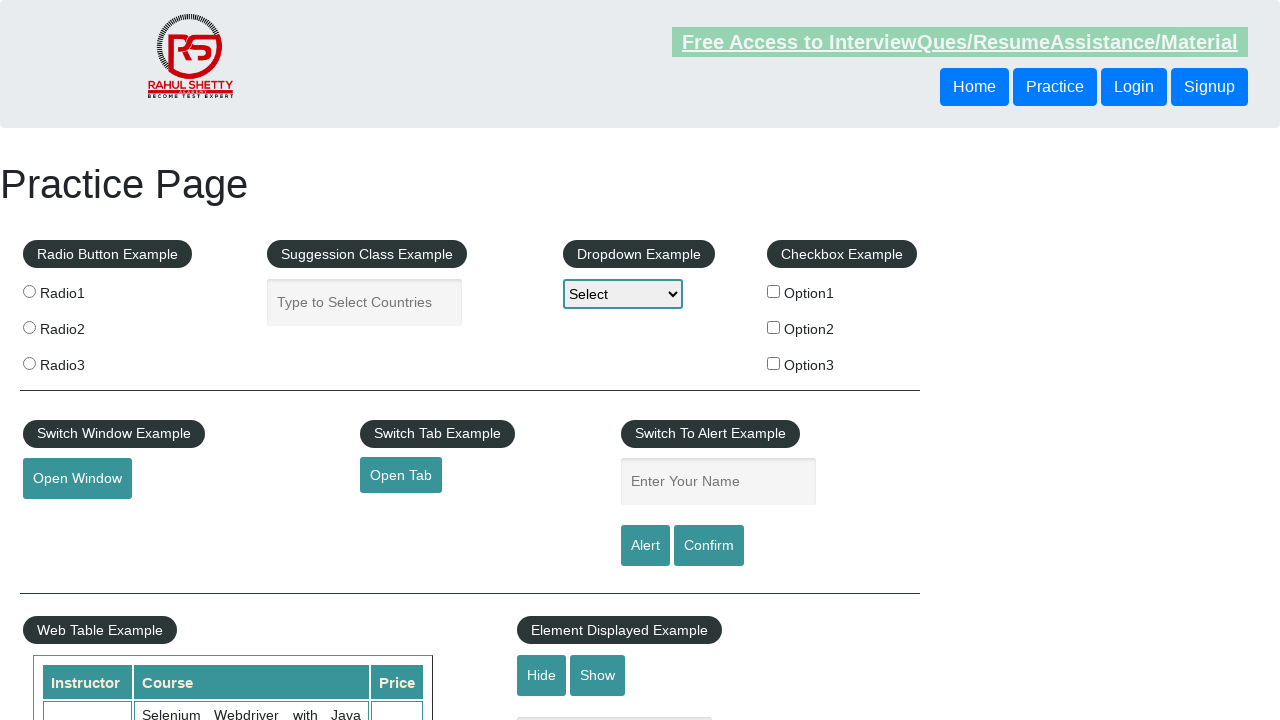

Set up dialog handler to accept alerts
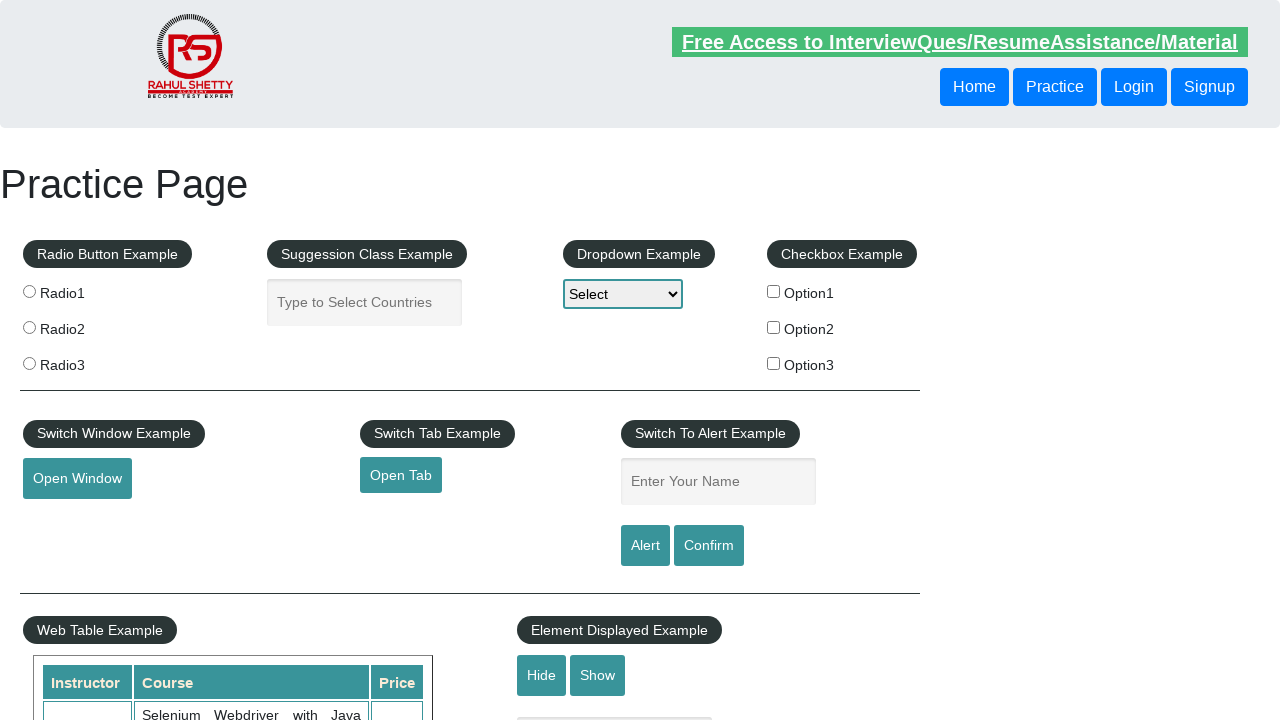

Clicked confirm button to trigger confirmation alert at (709, 546) on #confirmbtn
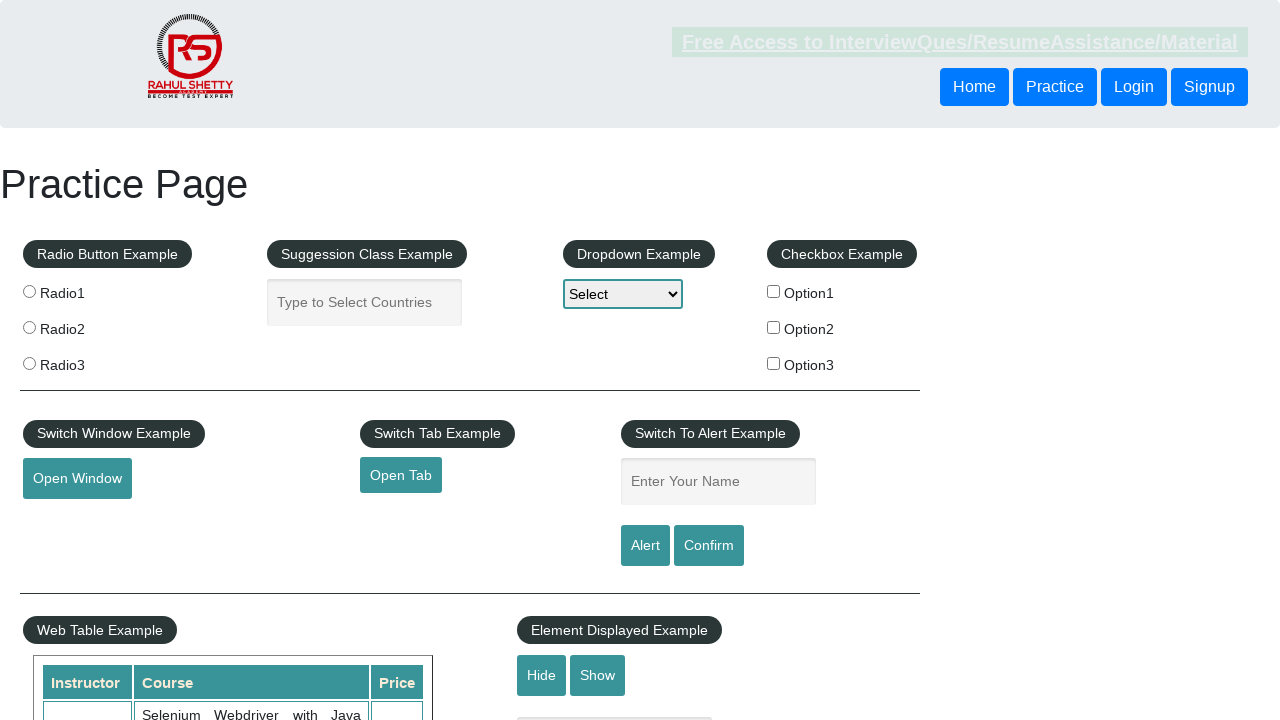

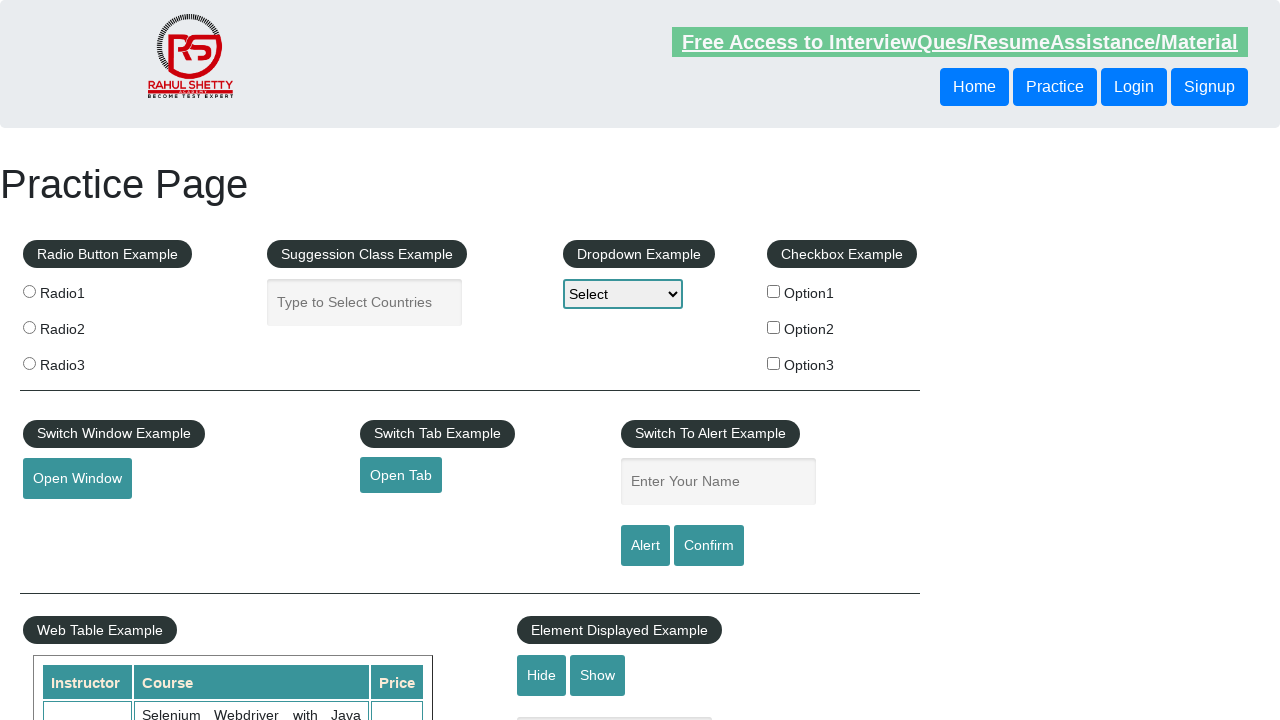